Tests prompt alert handling by clicking a button to trigger a prompt dialog, entering text, and accepting it

Starting URL: http://only-testing-blog.blogspot.com/2014/01/textbox.html

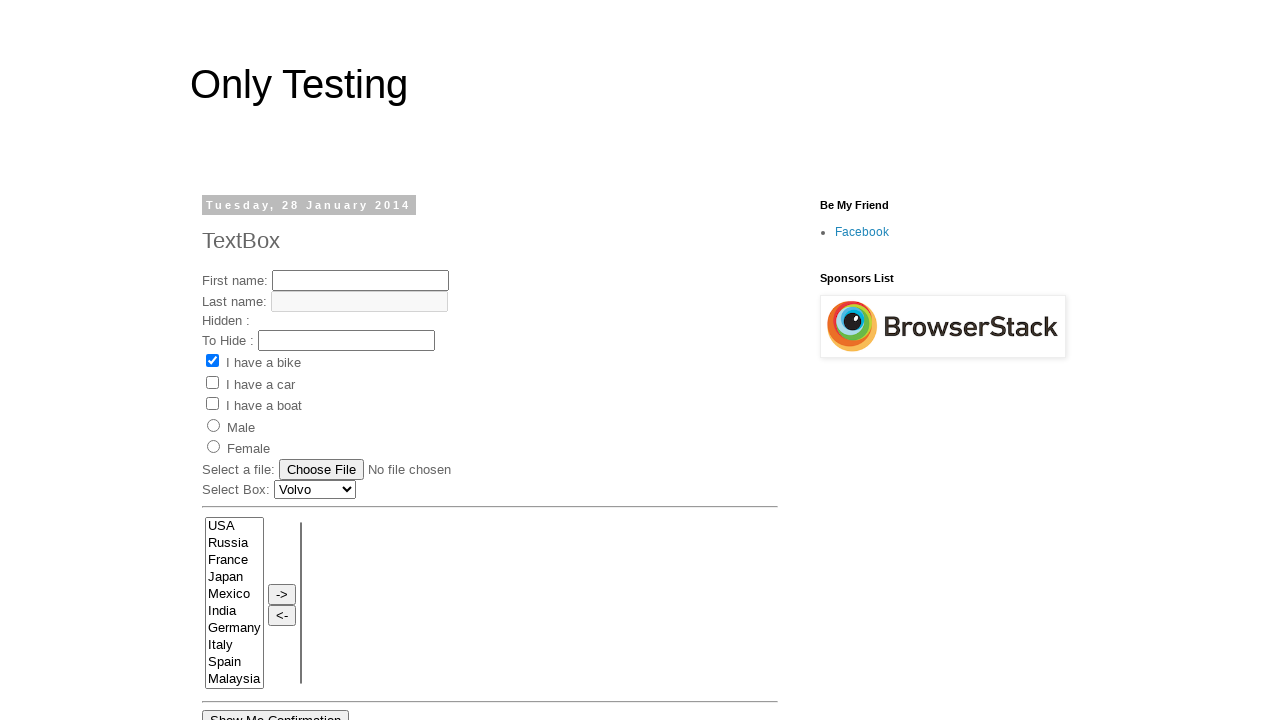

Set up dialog handler to accept prompt with text 'Rahul'
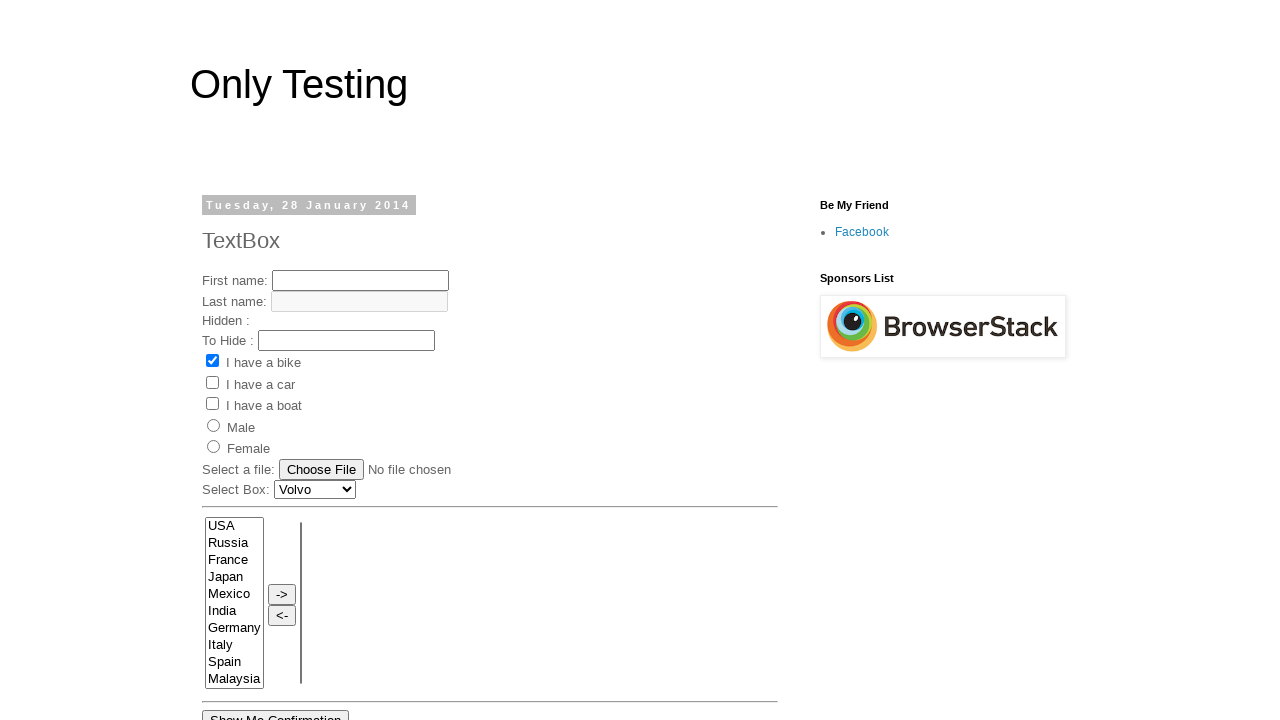

Clicked 'Prompt' button to trigger prompt alert at (364, 360) on xpath=//*[contains(text(),'Prompt')]
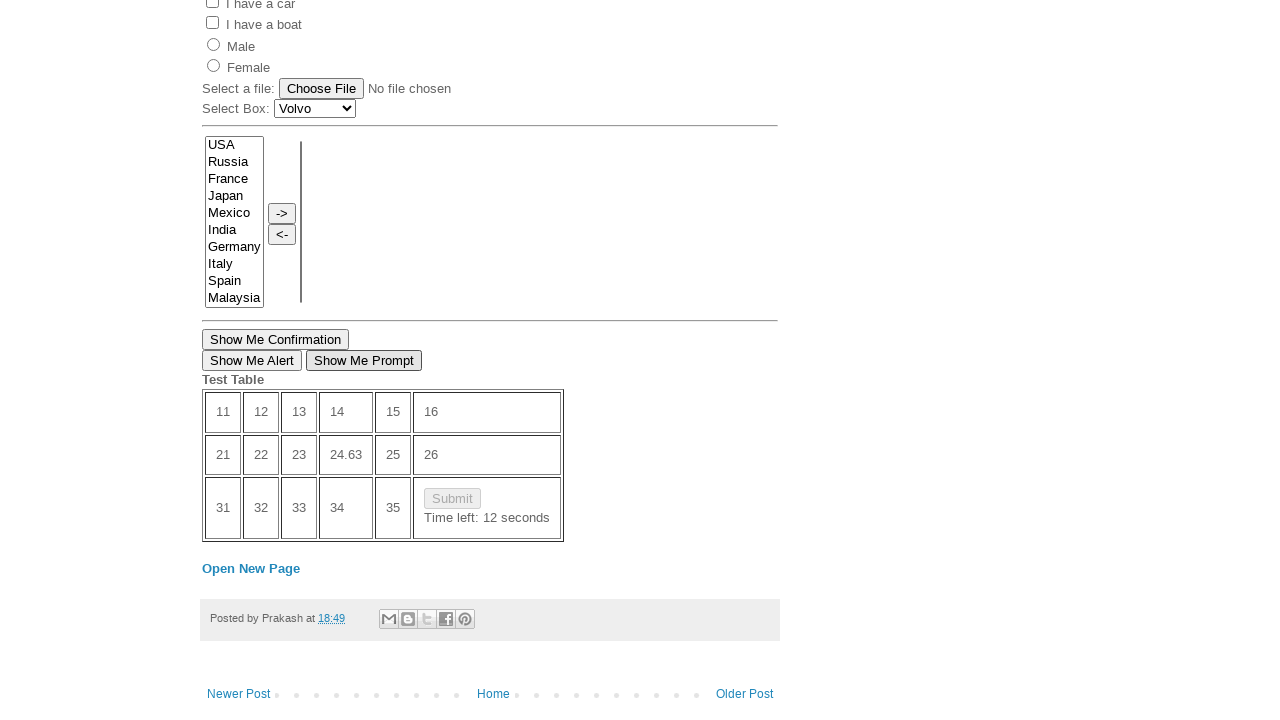

Waited 500ms for prompt to be handled
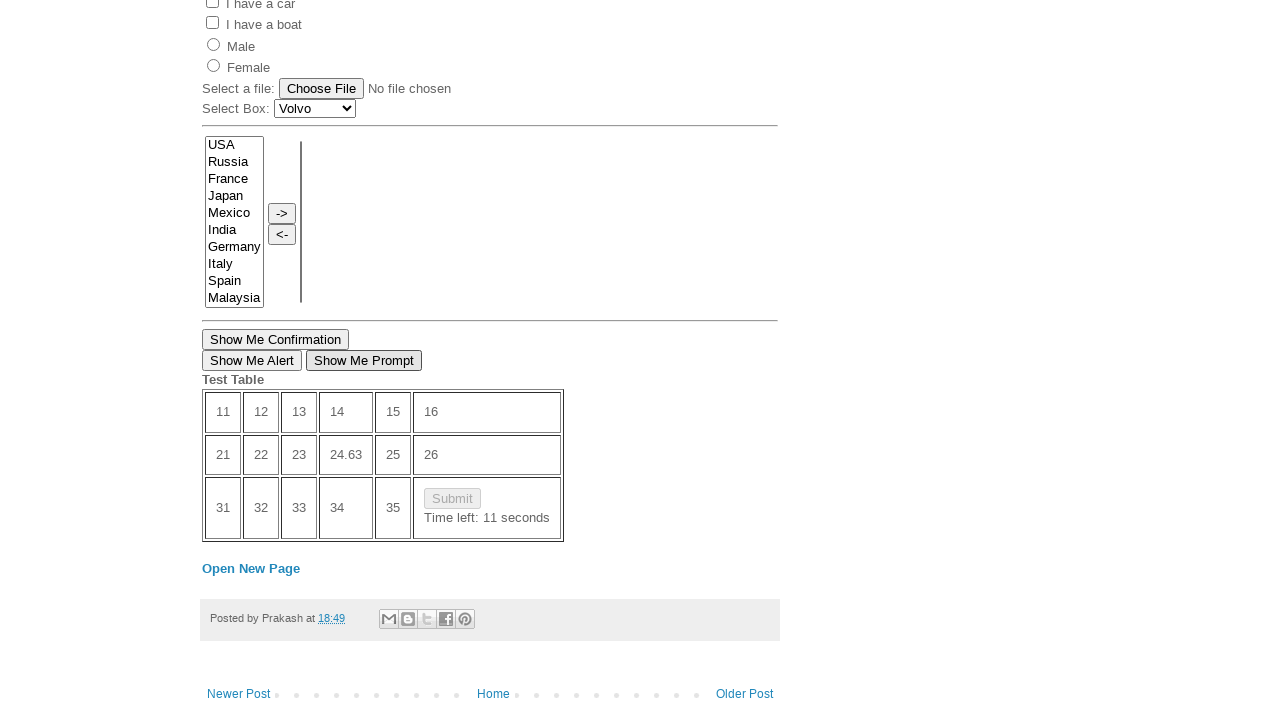

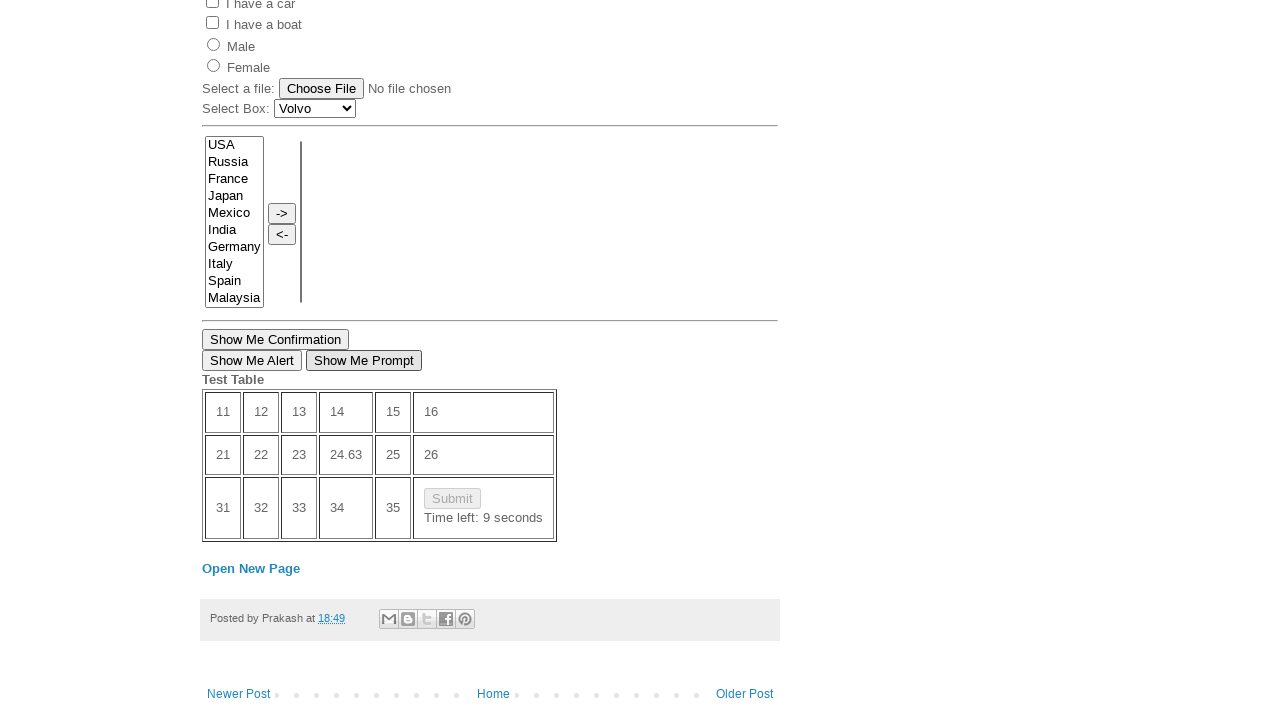